Tests JavaScript confirm dialog interaction by clicking a button that triggers a confirm popup, accepting it, and verifying the result message displays correctly.

Starting URL: http://the-internet.herokuapp.com/javascript_alerts

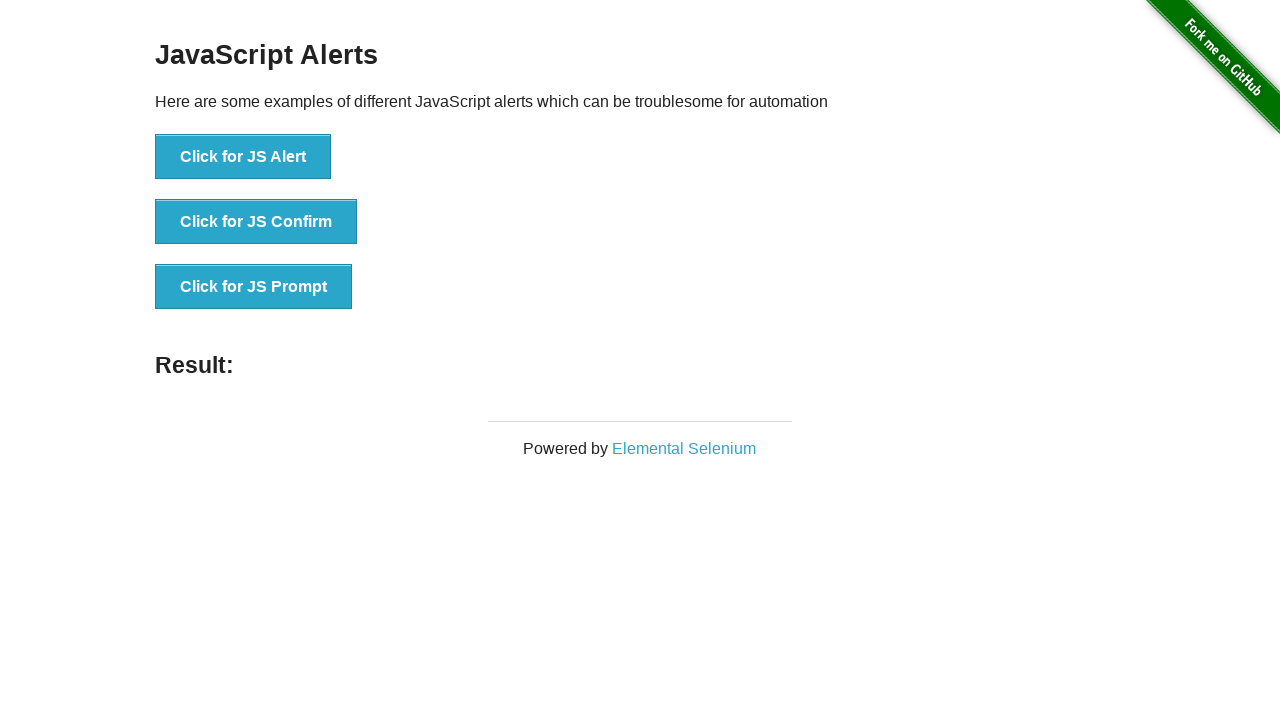

Set up dialog handler to accept confirm dialogs
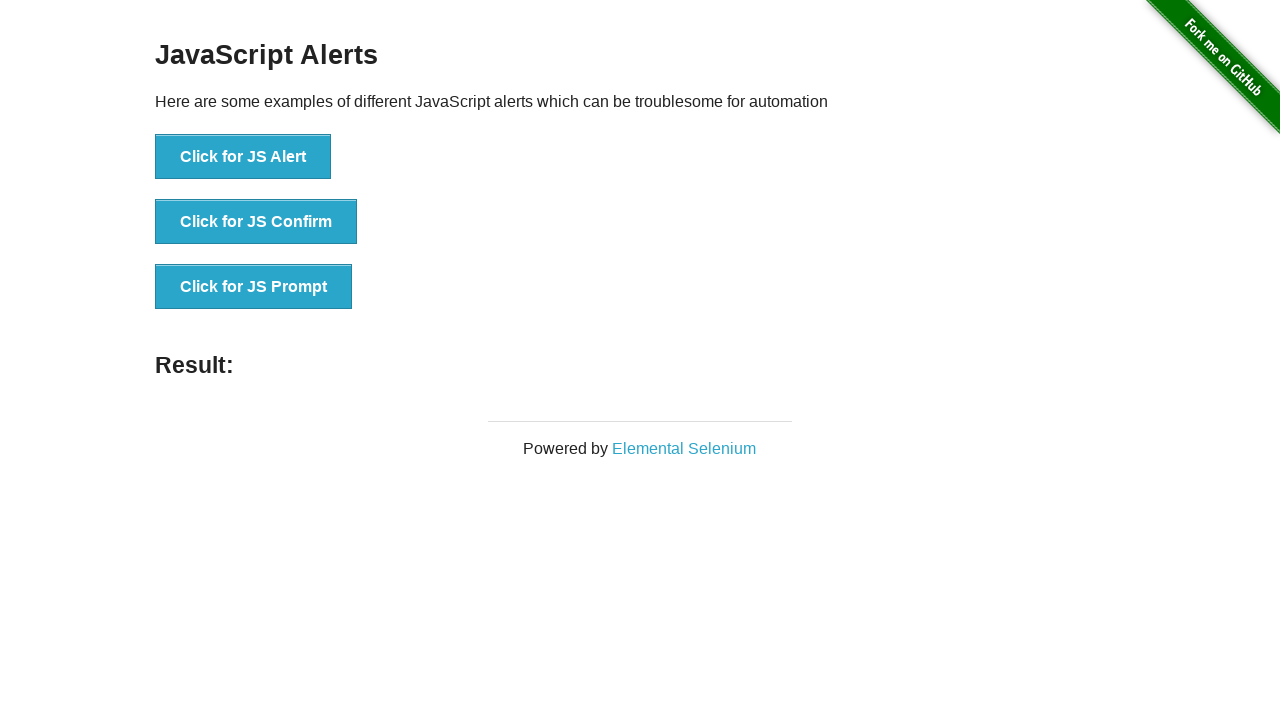

Clicked button to trigger JavaScript confirm dialog at (256, 222) on .example li:nth-child(2) button
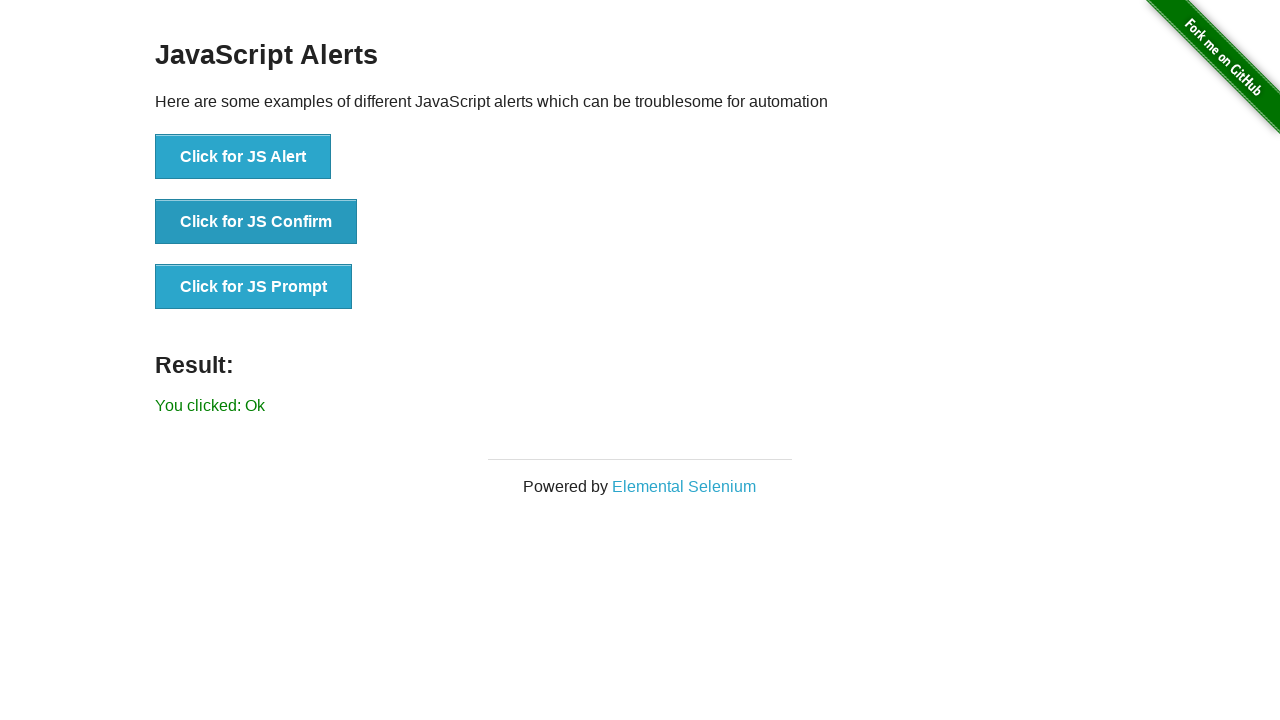

Result message element loaded after dialog acceptance
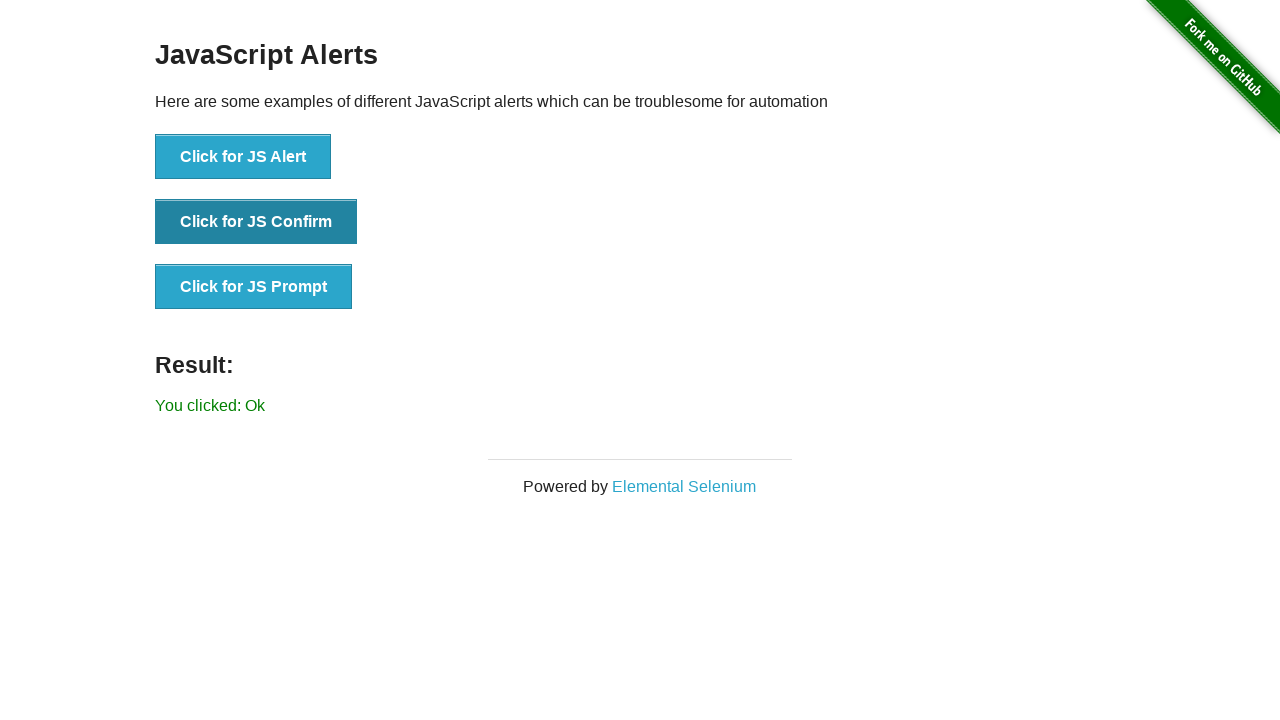

Retrieved result message text content
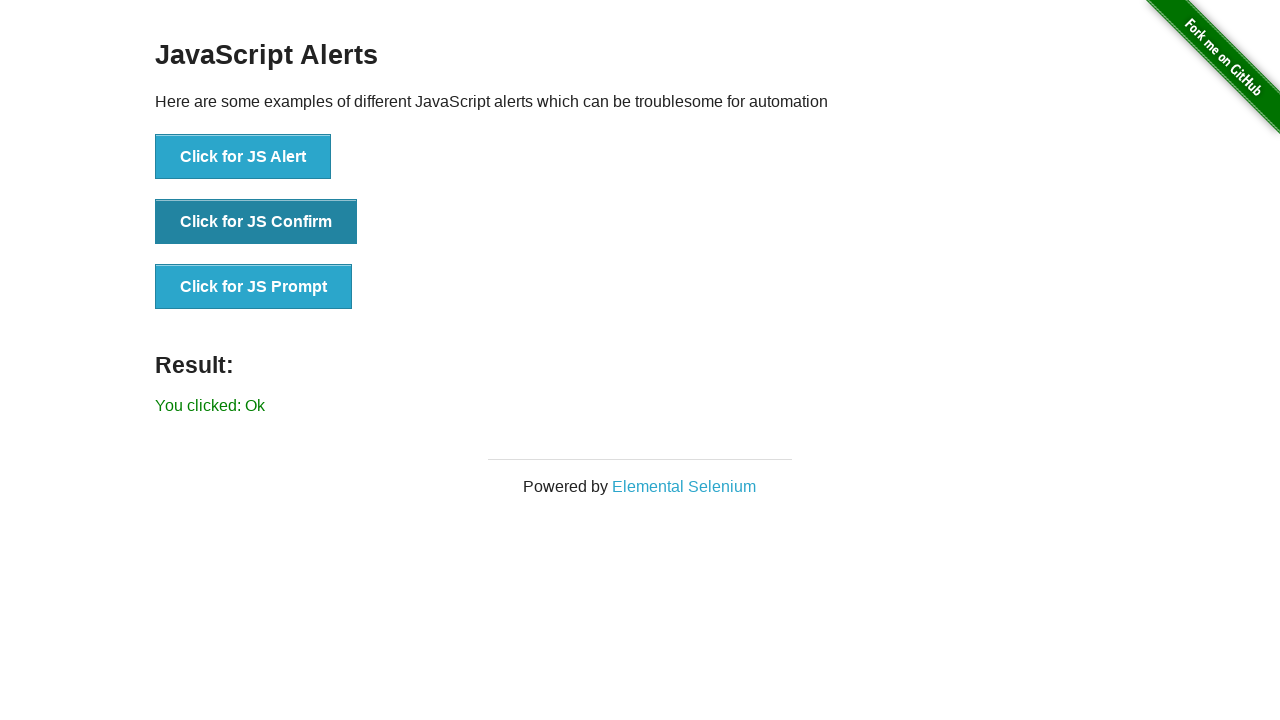

Verified result message displays 'You clicked: Ok'
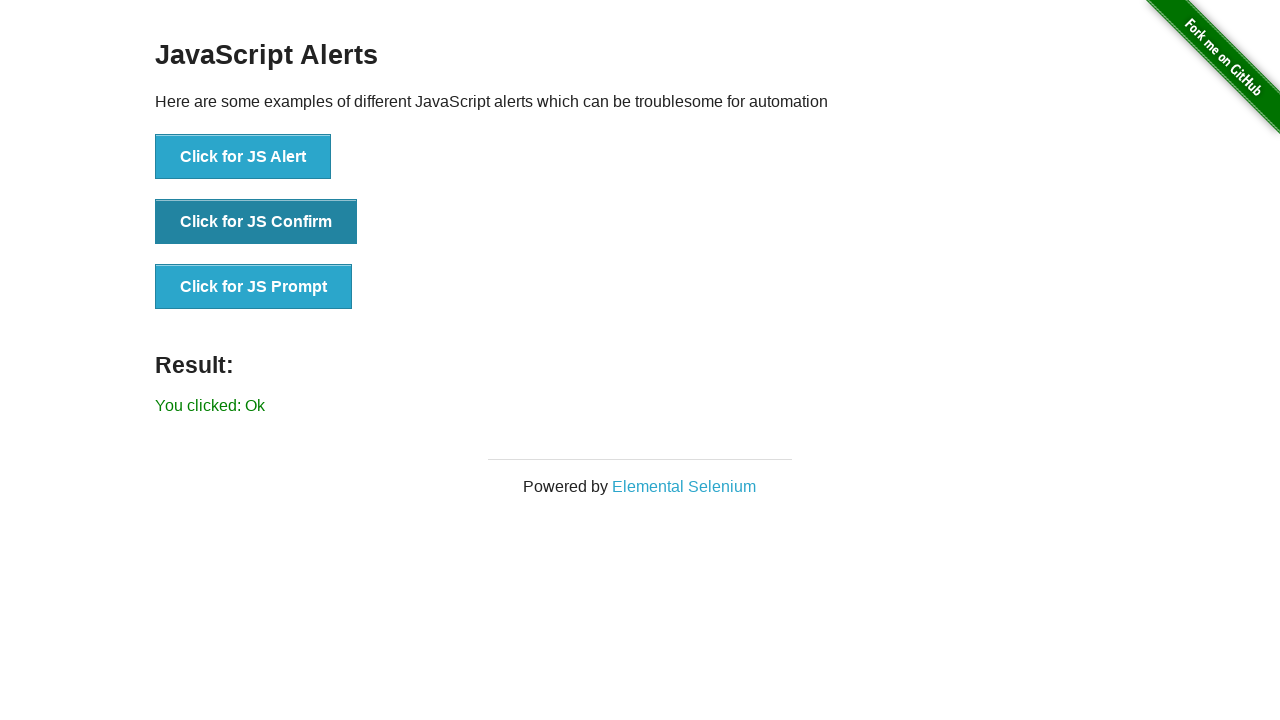

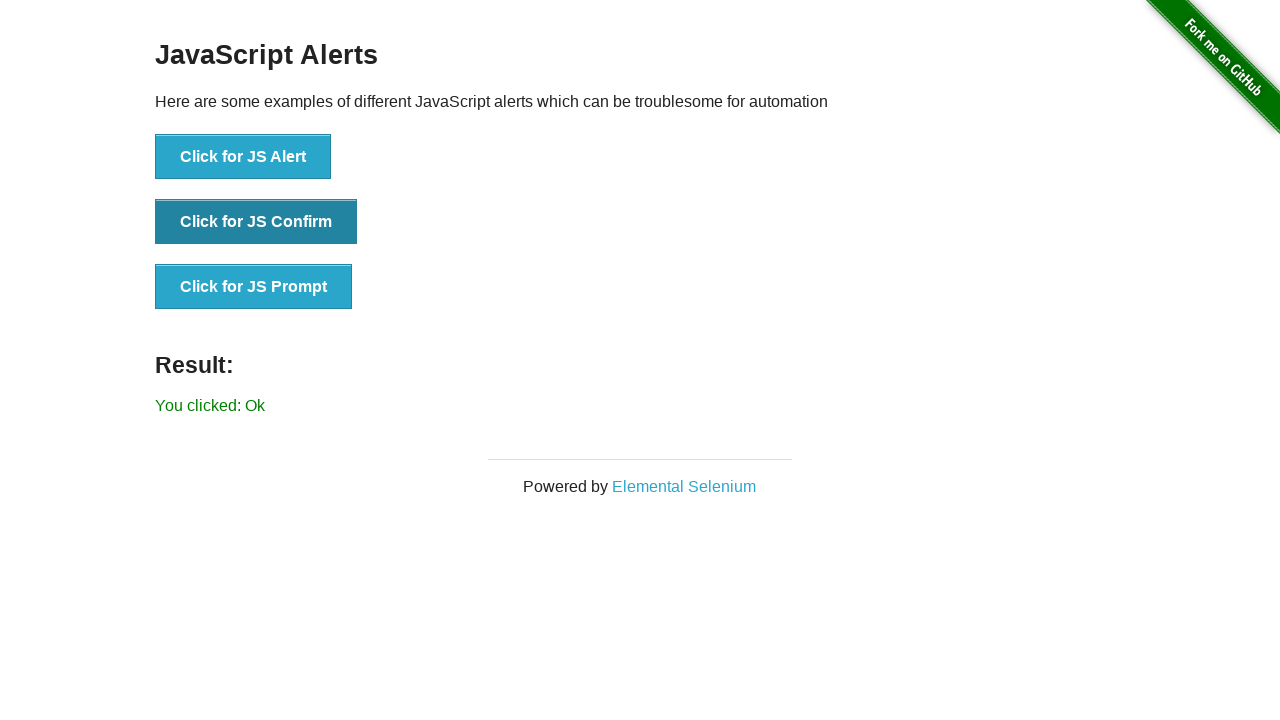